Tests contact form validation on Jupiter Toys website by verifying required field error messages appear when submitting empty form, then verifies errors disappear after entering valid data

Starting URL: https://jupiter.cloud.planittesting.com

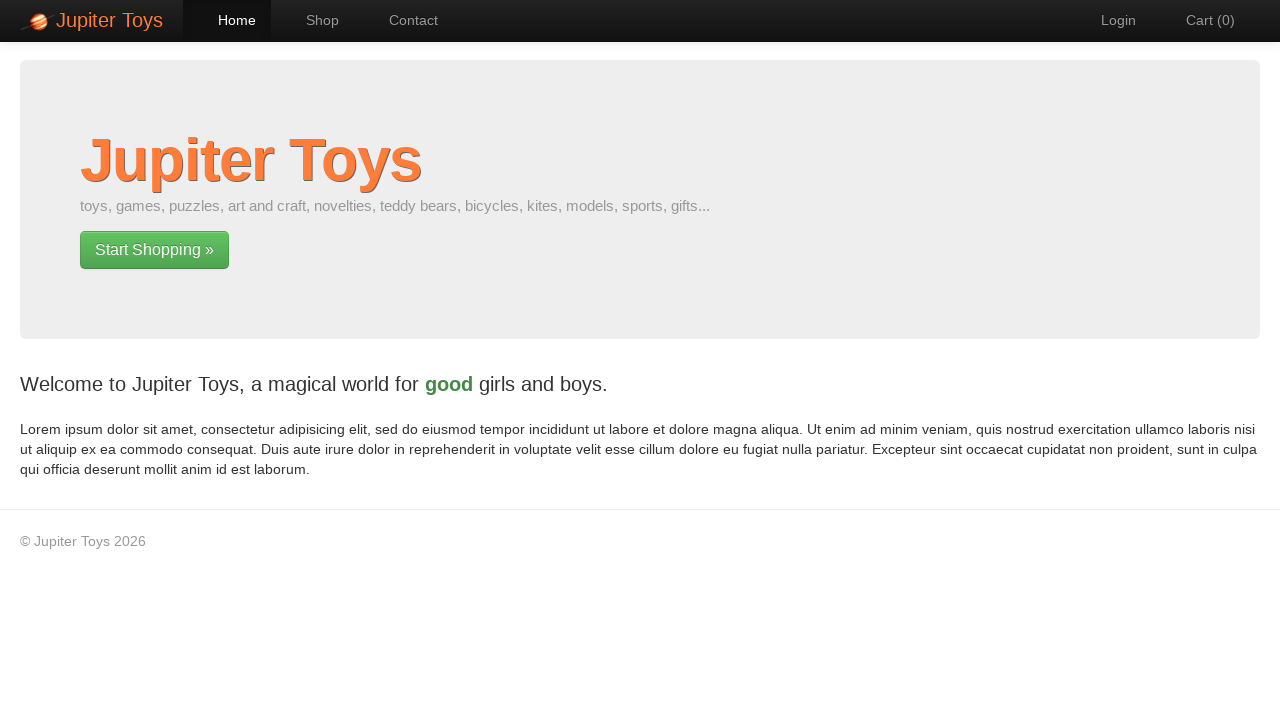

Waited for Contact link to be visible
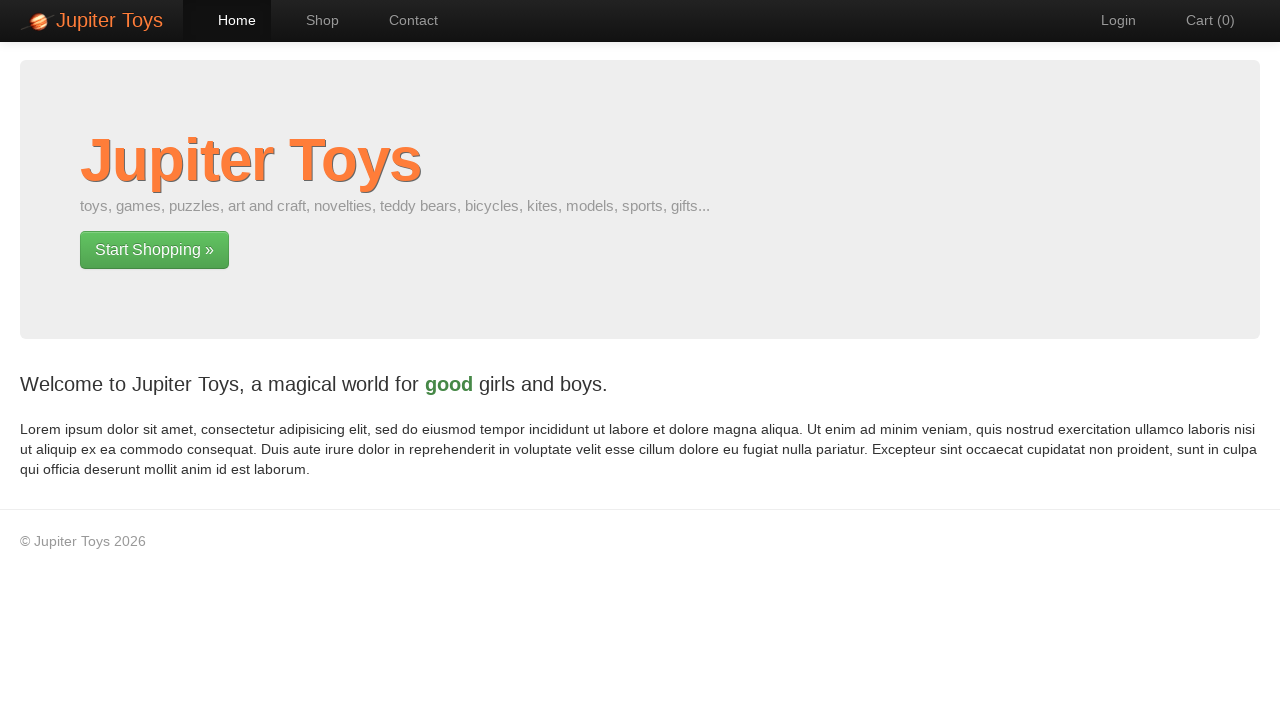

Clicked Contact link to navigate to contact form at (404, 20) on text=Contact
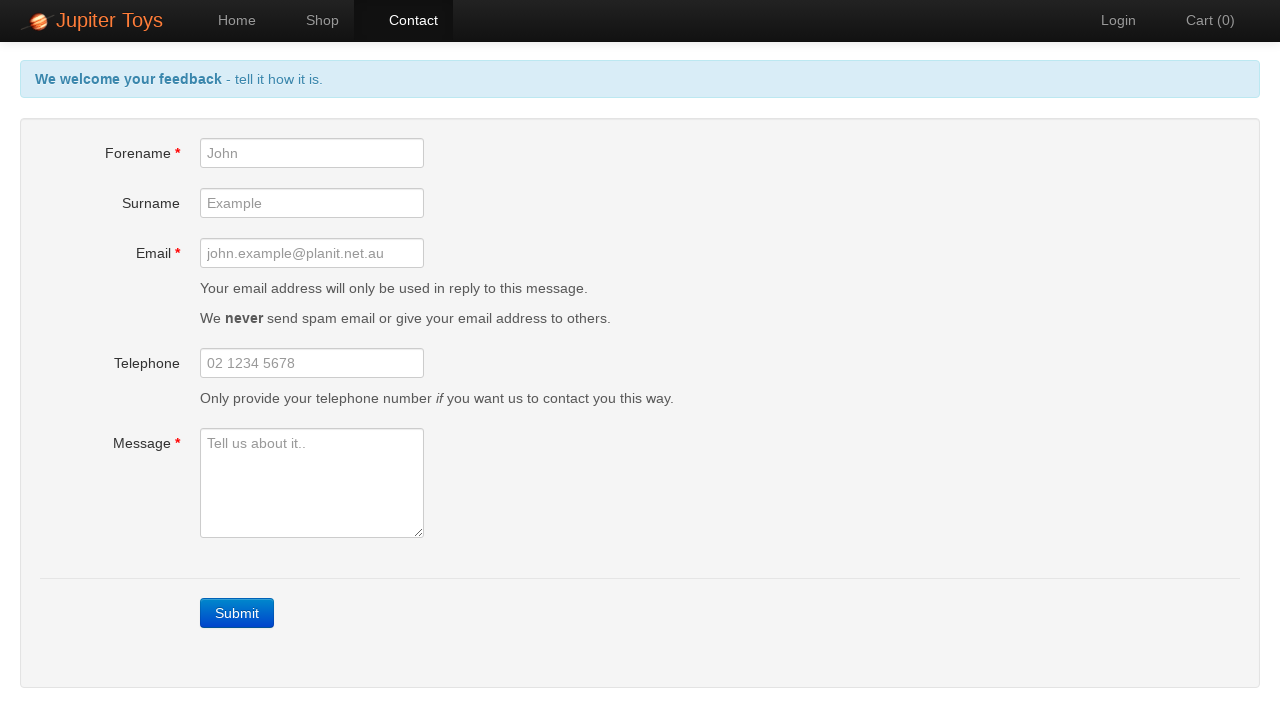

Clicked Submit button with empty form to trigger validation errors at (237, 613) on text=Submit
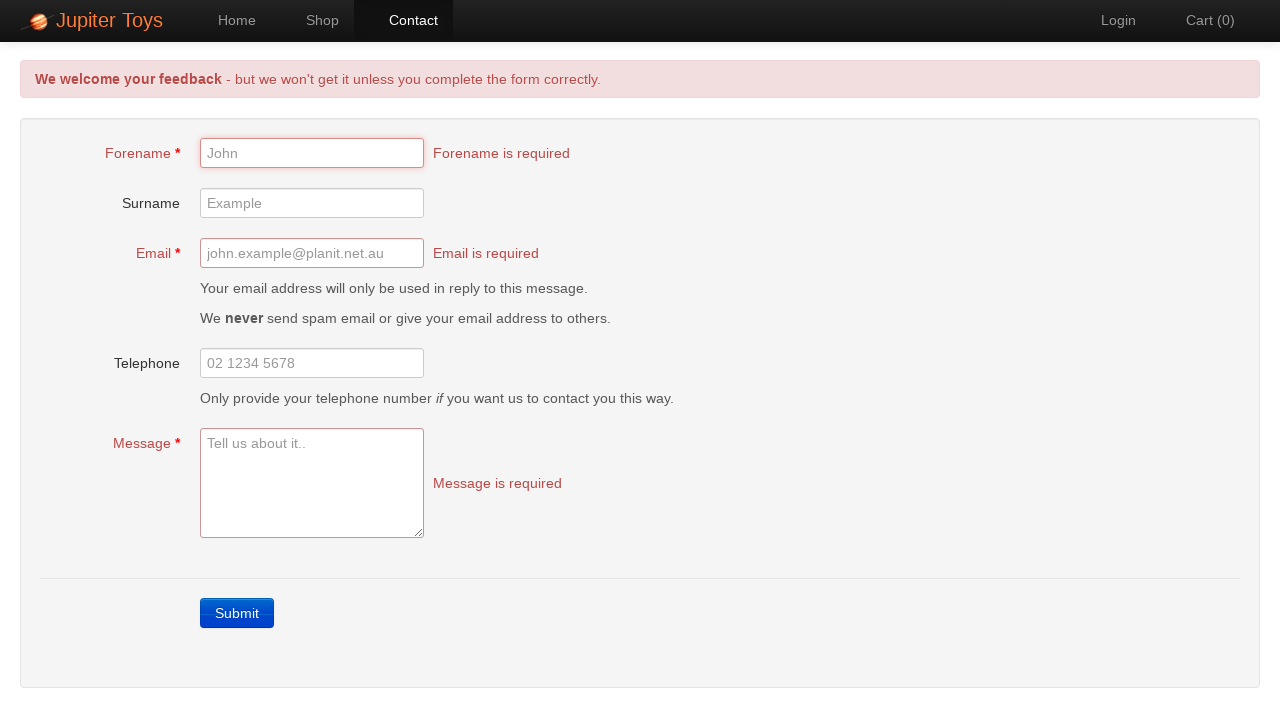

Validation errors appeared on form
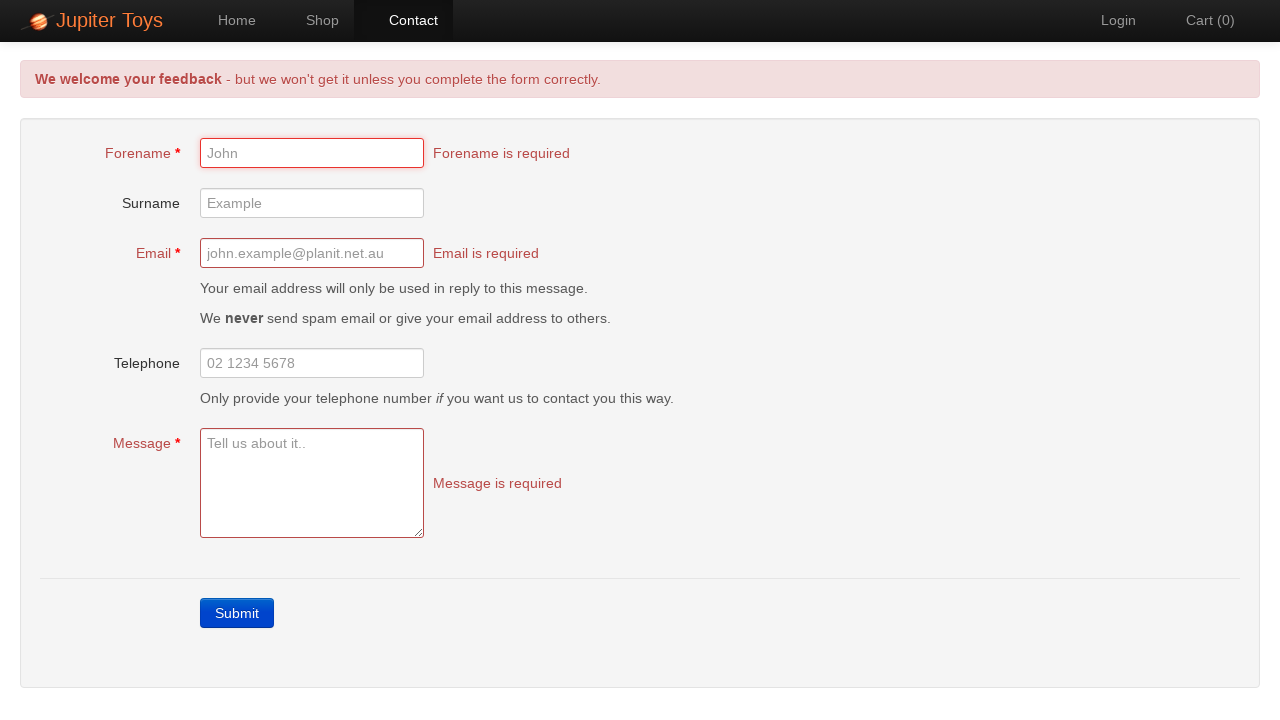

Retrieved forename error message
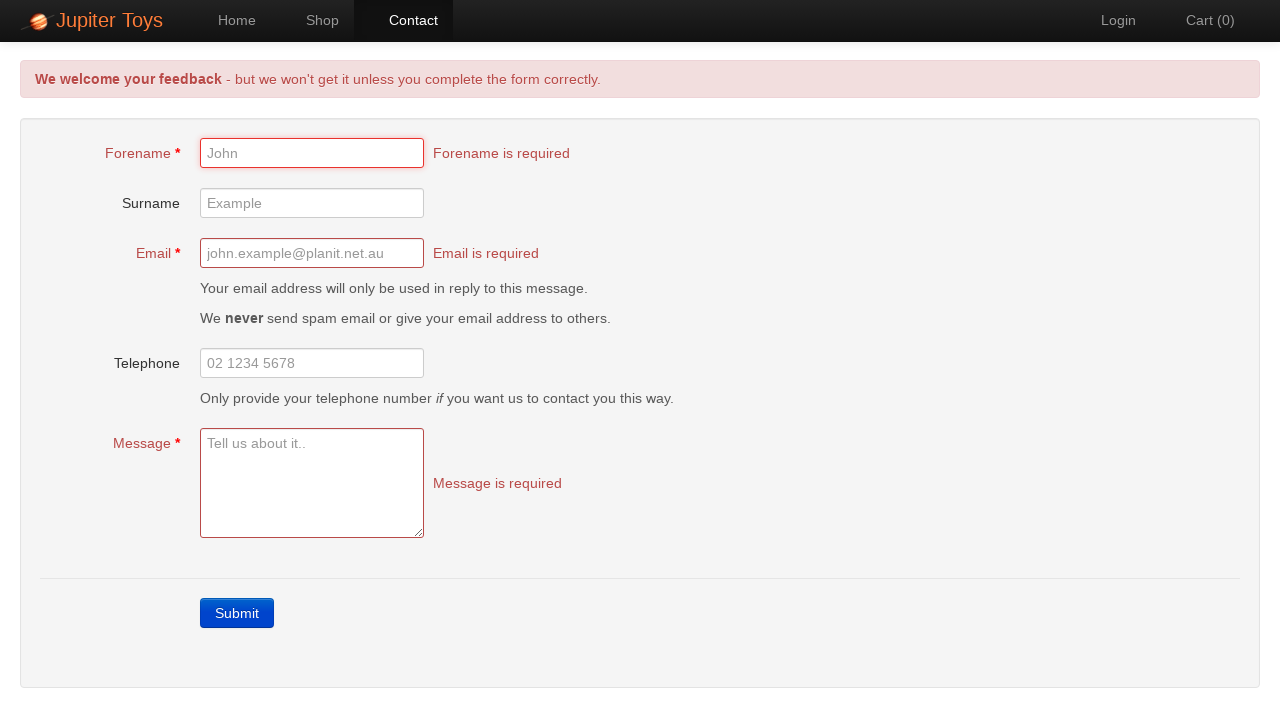

Verified forename error message is 'Forename is required'
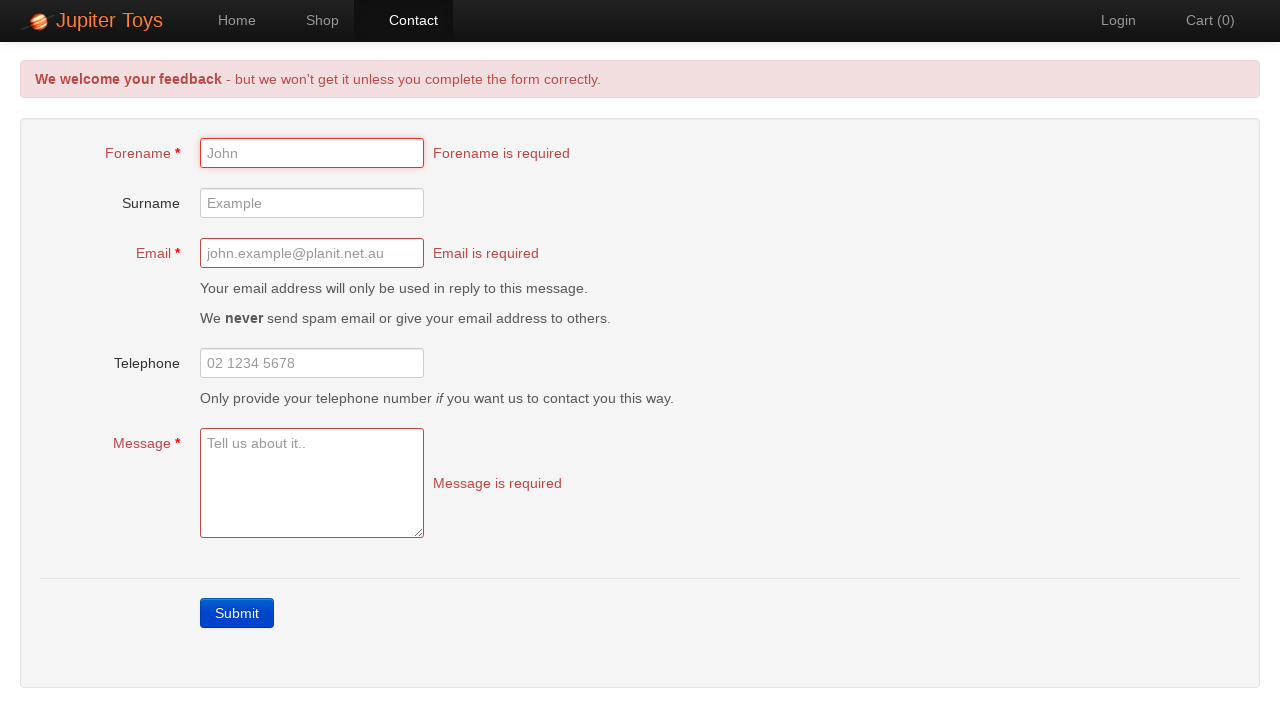

Retrieved email error message
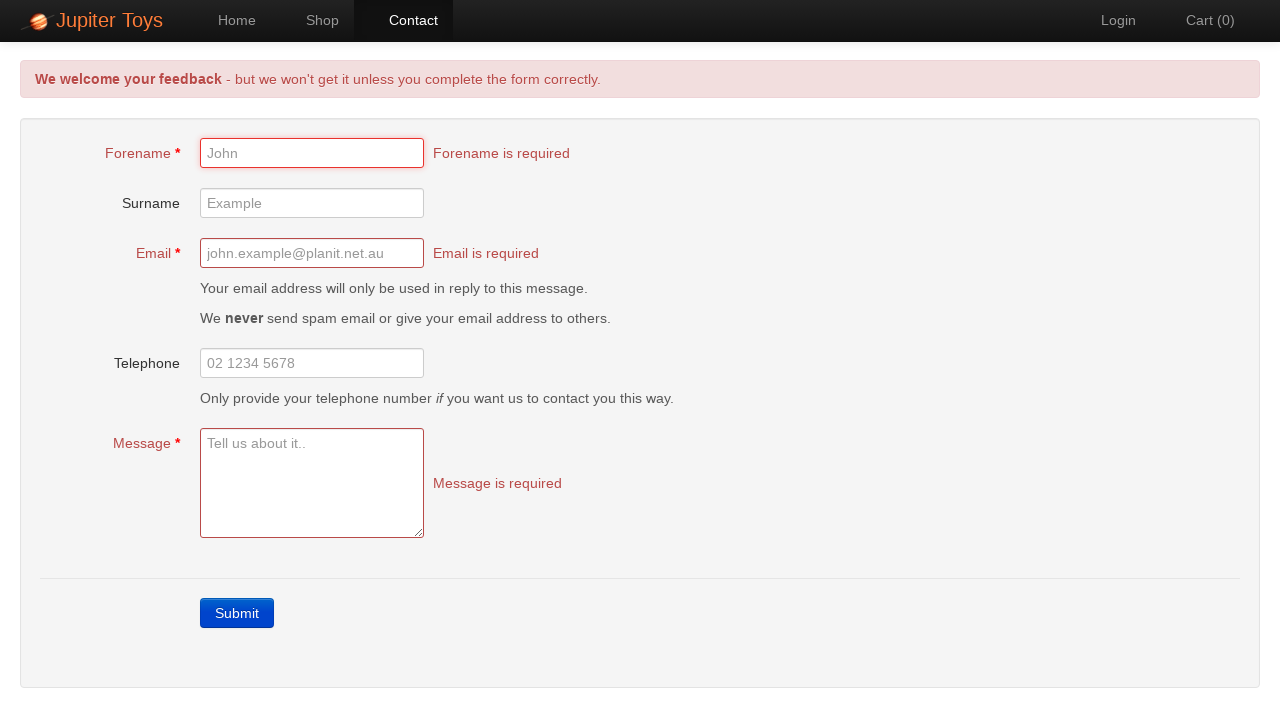

Verified email error message is 'Email is required'
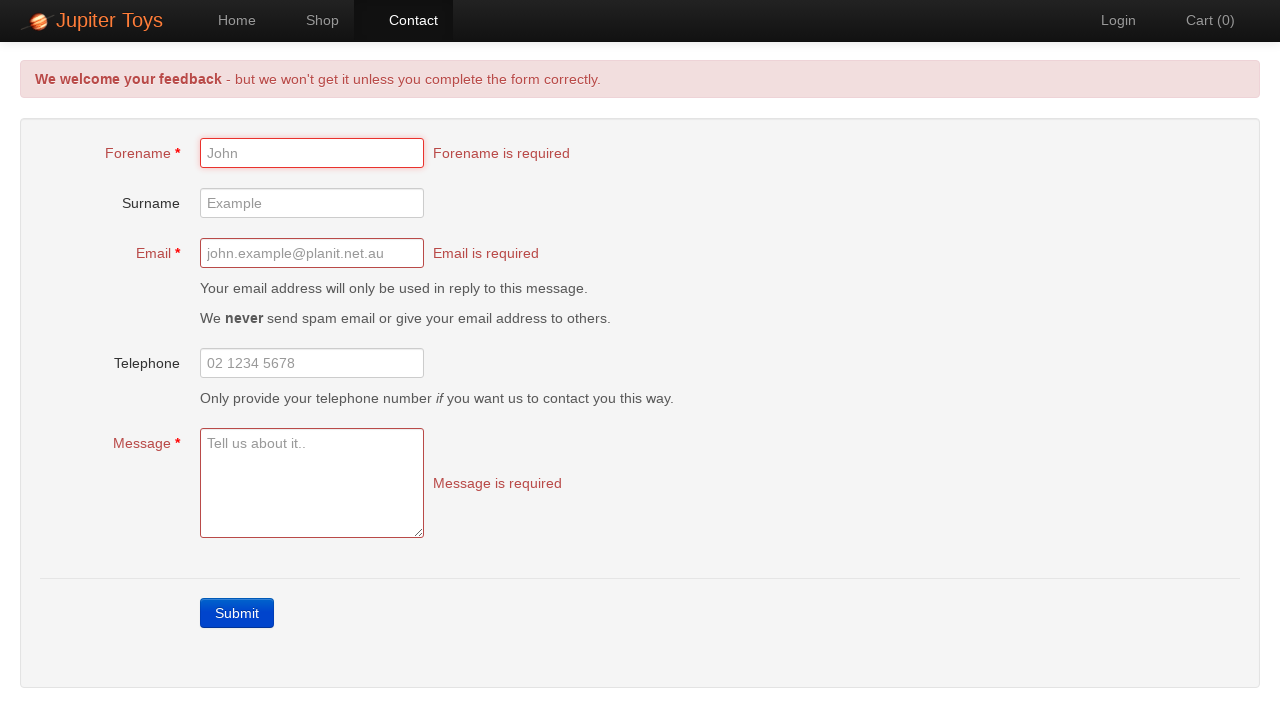

Retrieved message error message
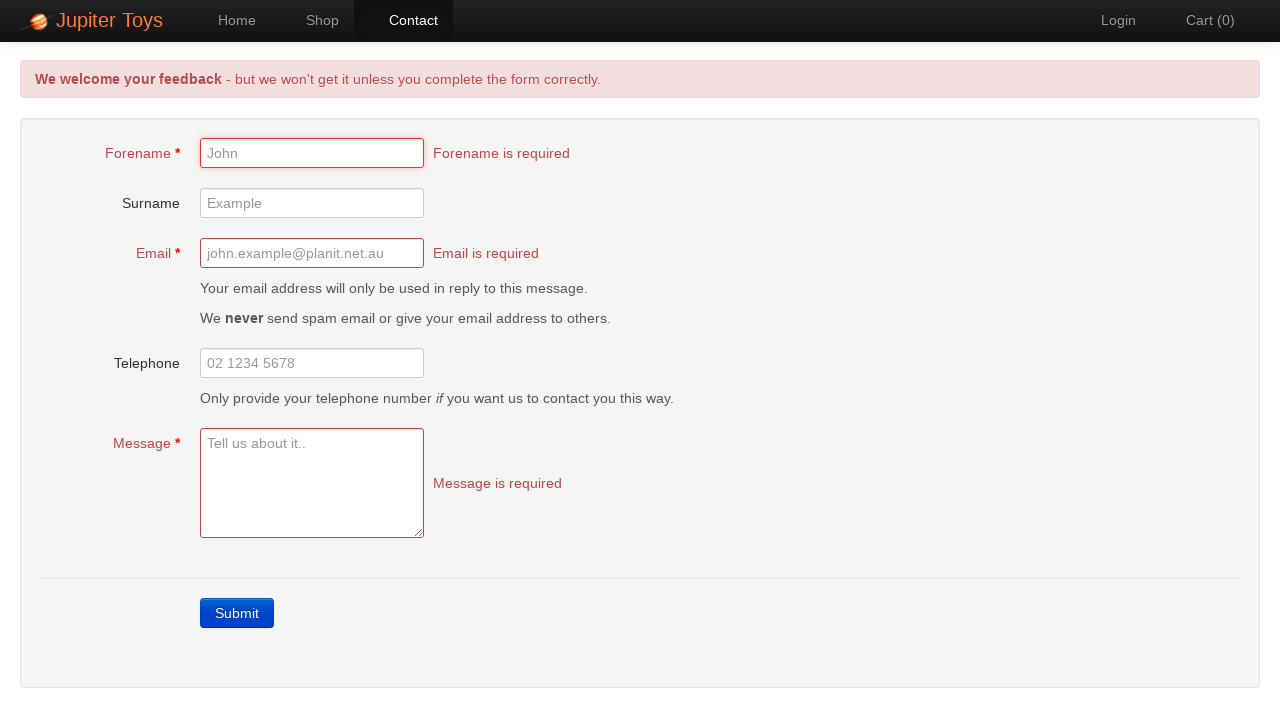

Verified message error message is 'Message is required'
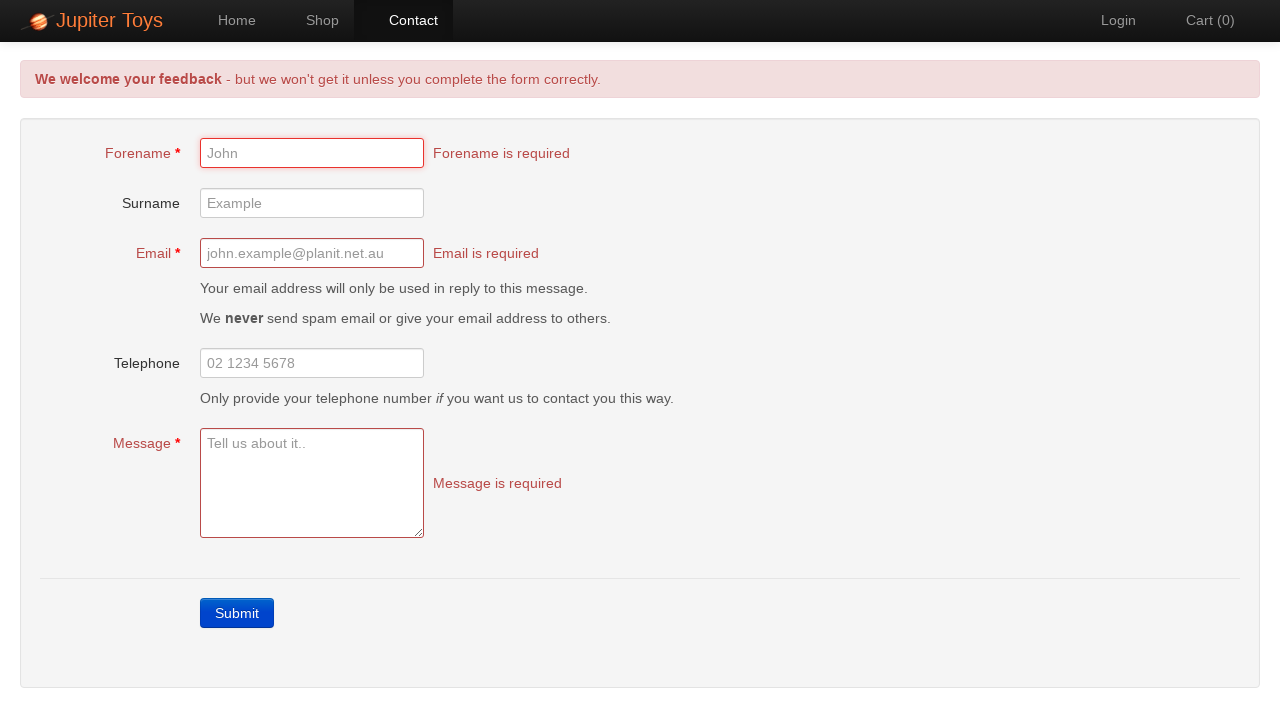

Retrieved header error message
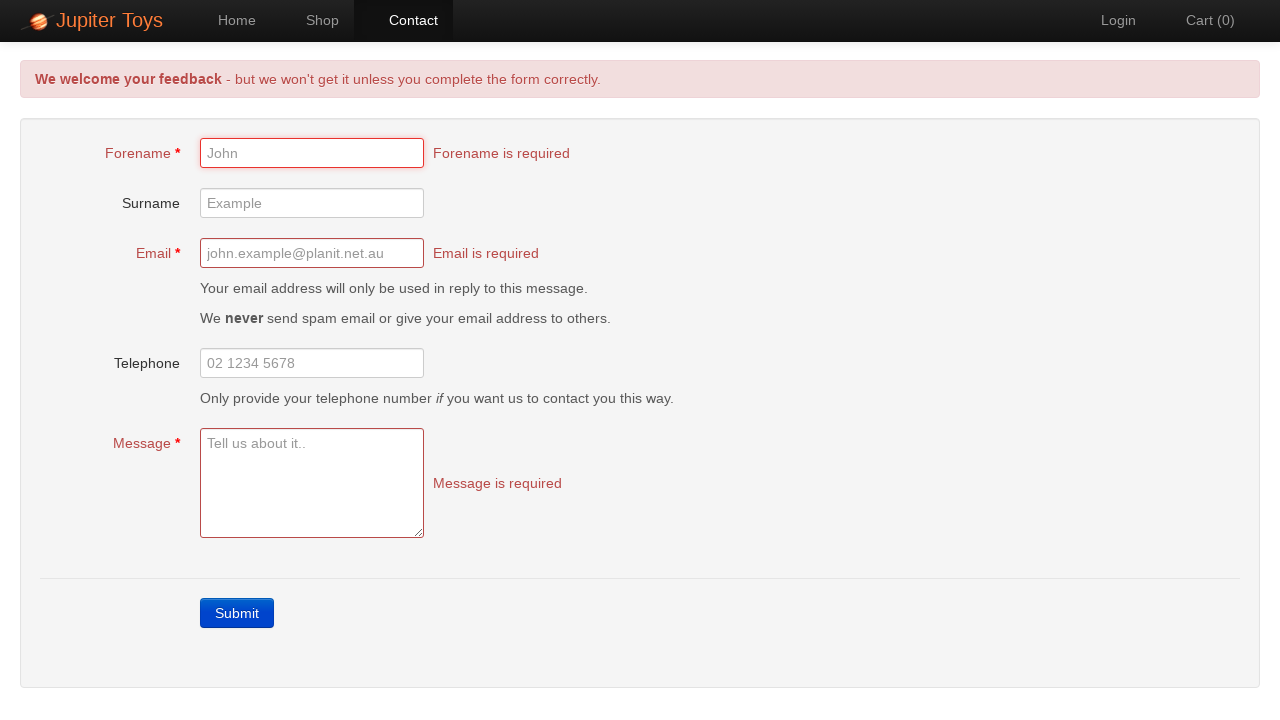

Verified header error message contains feedback warning text
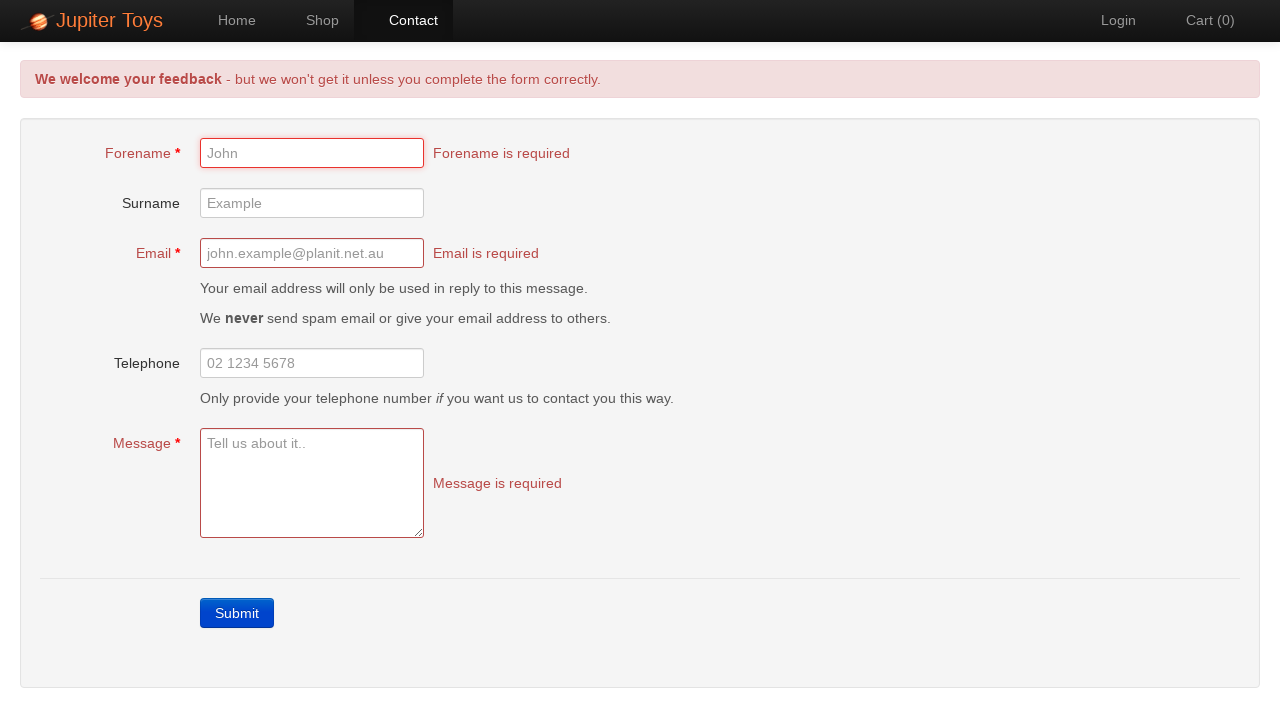

Filled email field with invalid email 'david' on #email
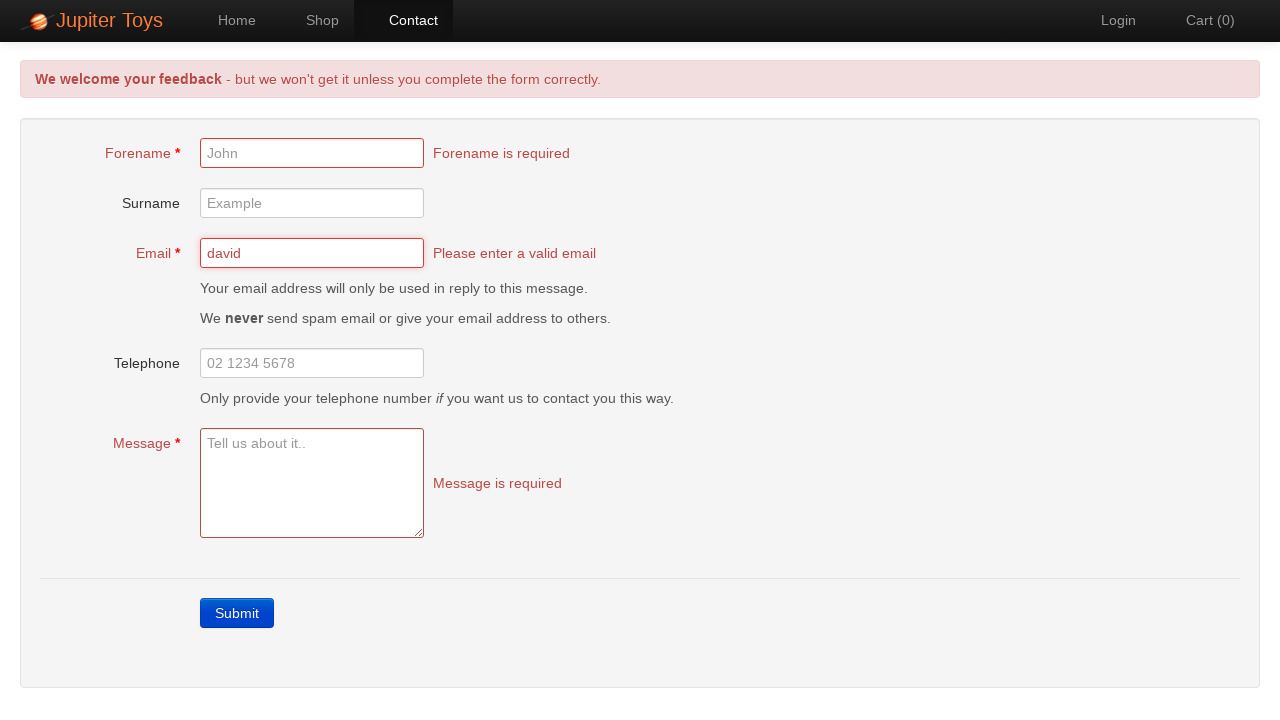

Retrieved email error message for invalid email
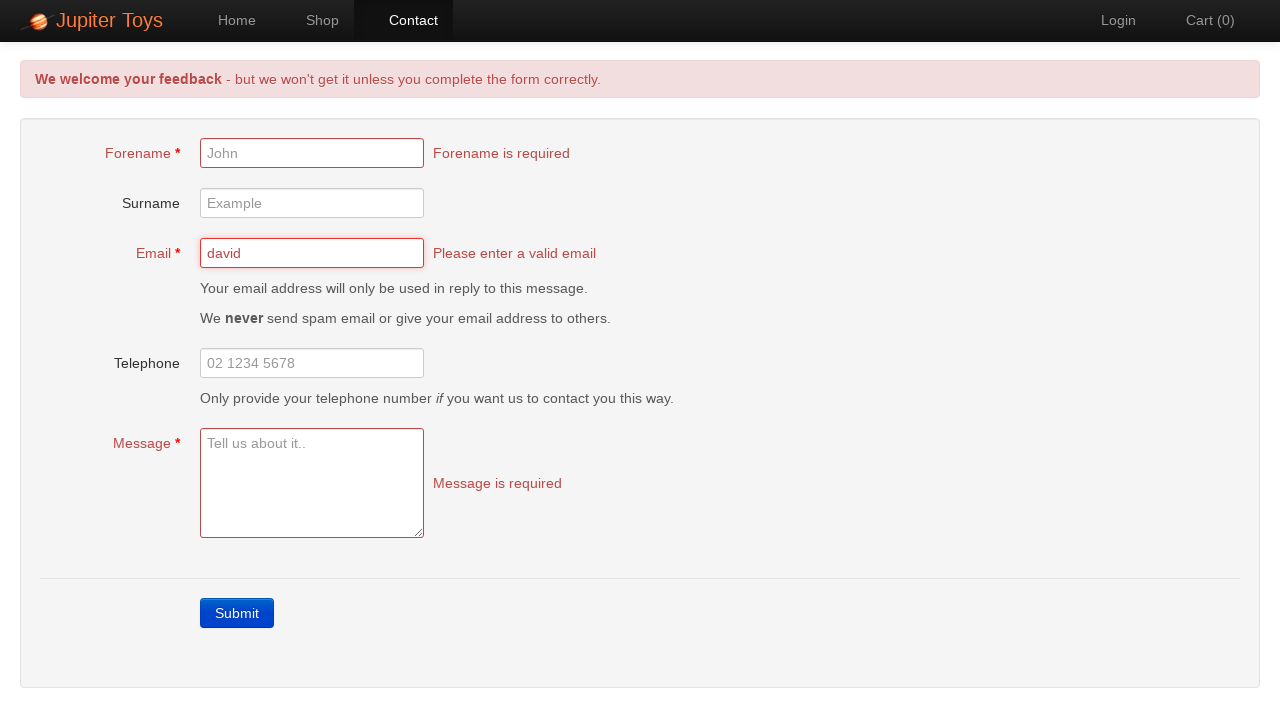

Verified email validation error for invalid email format
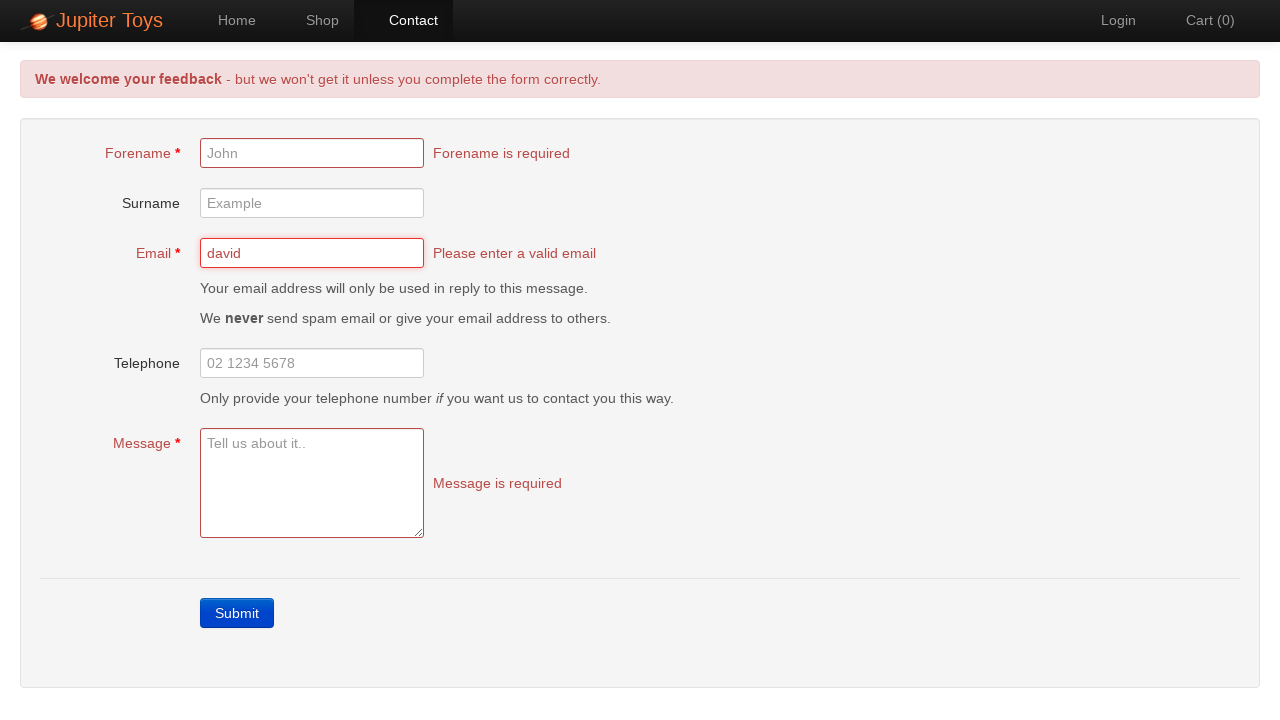

Filled forename field with 'Sarah' on #forename
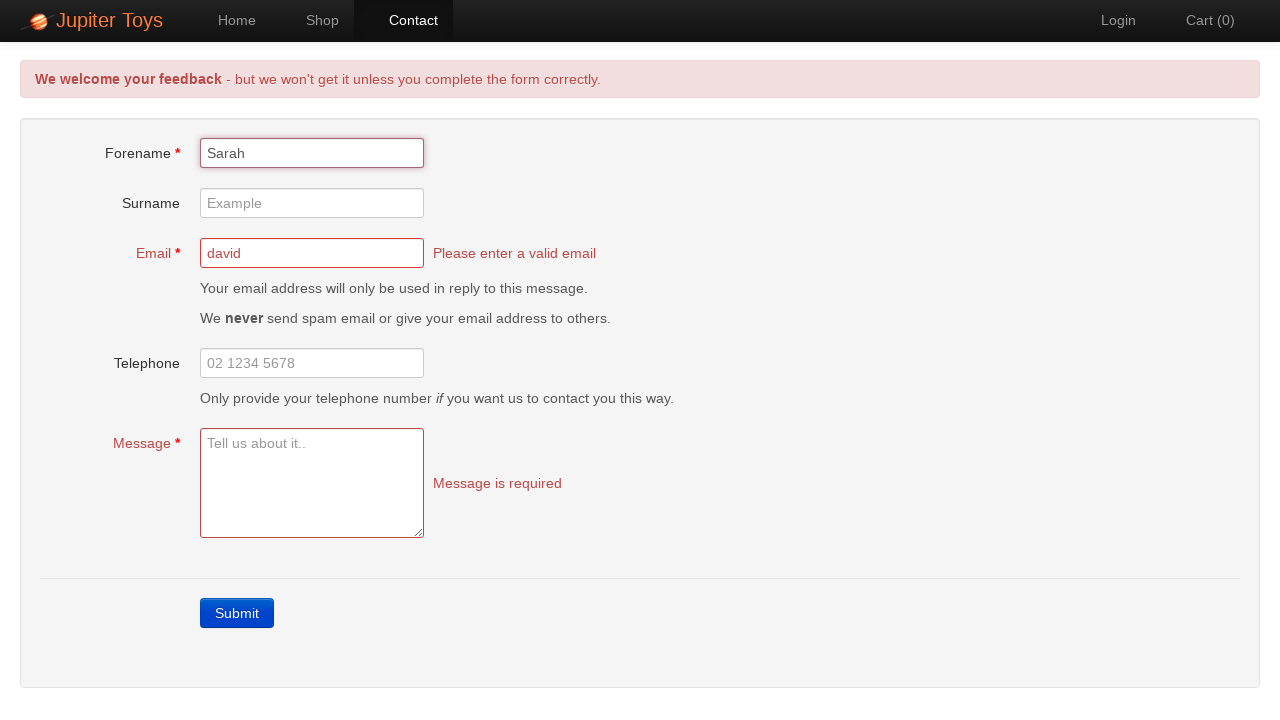

Filled surname field with 'Mitchell' on #surname
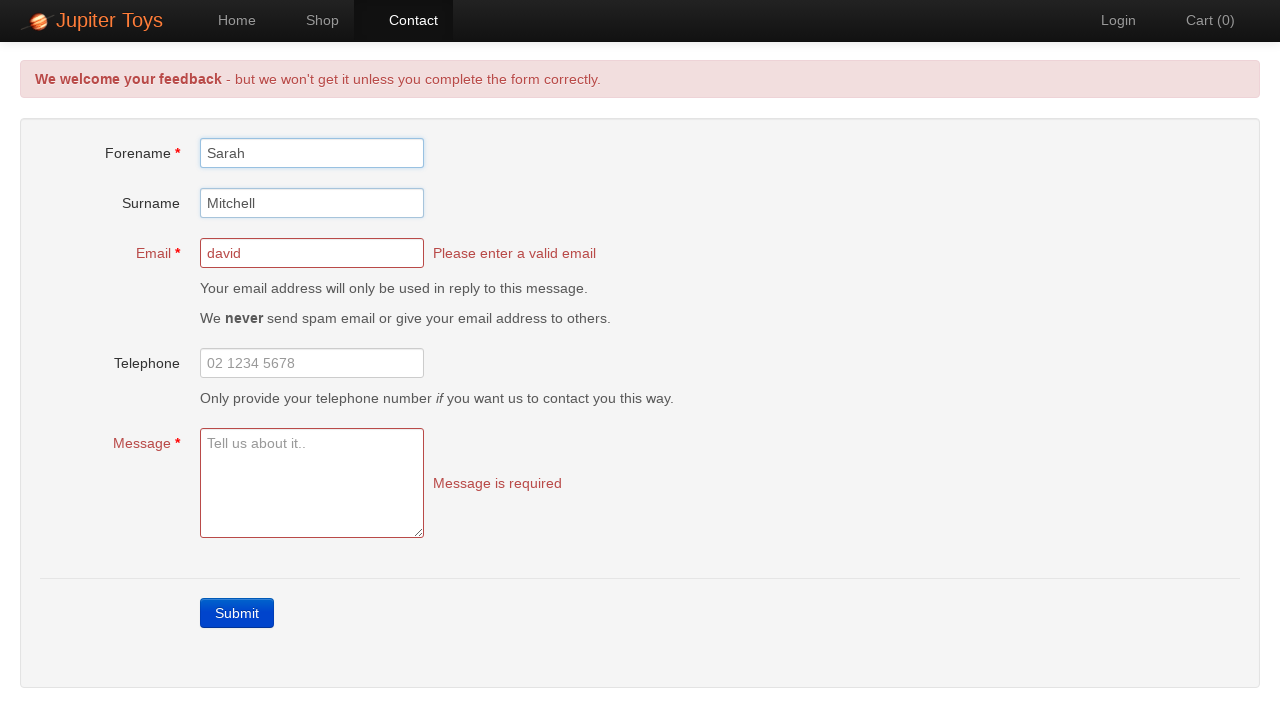

Filled email field with valid email 'sarah.mitchell@testmail.com' on #email
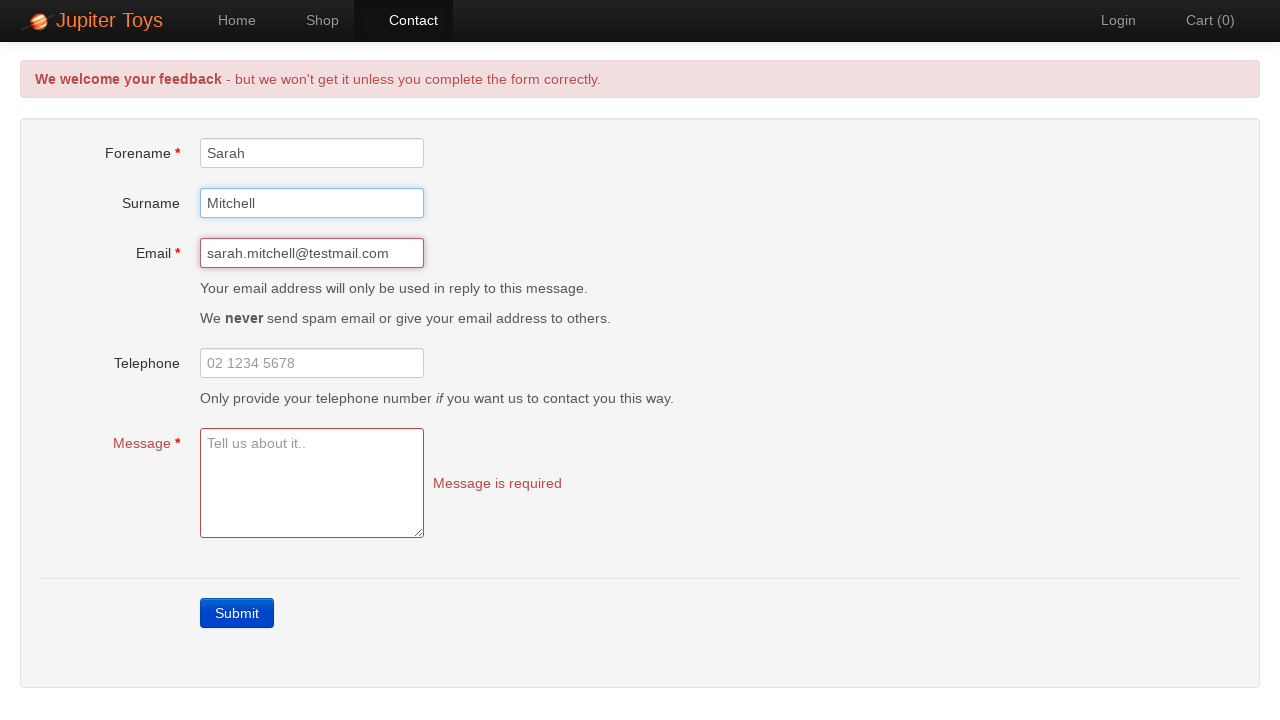

Filled telephone field with '0412345678' on #telephone
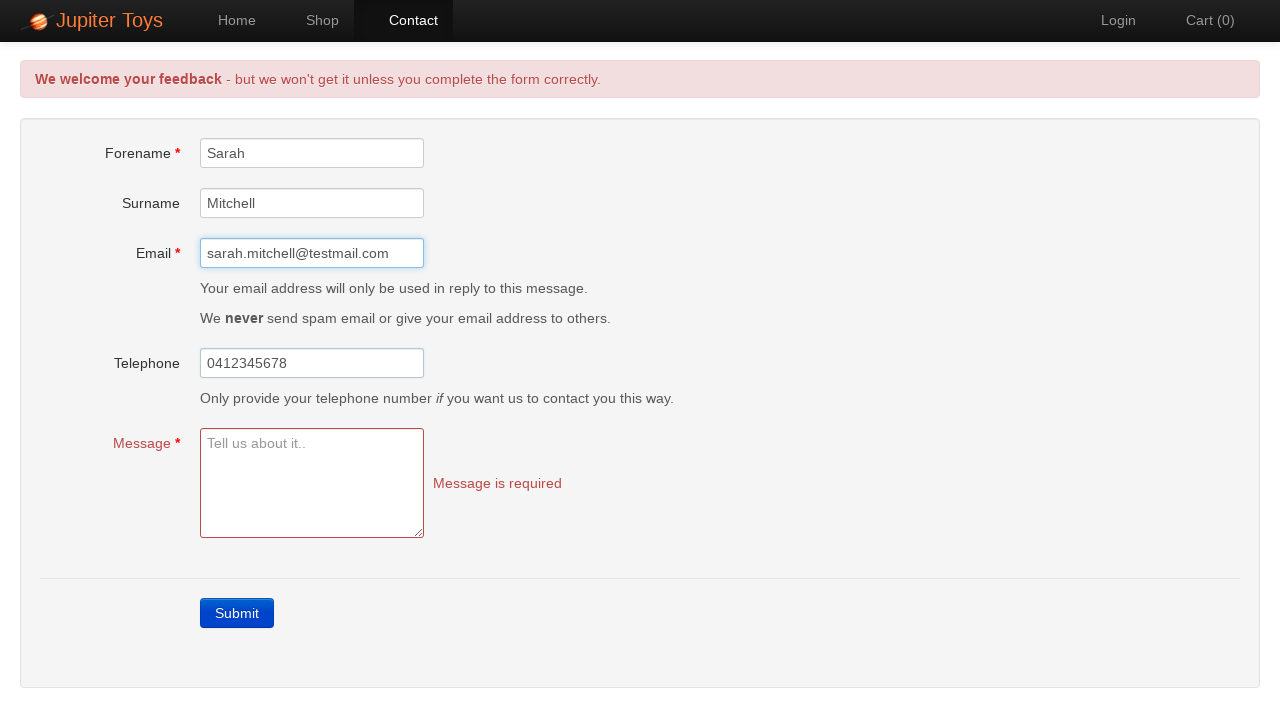

Filled message field with test message on #message
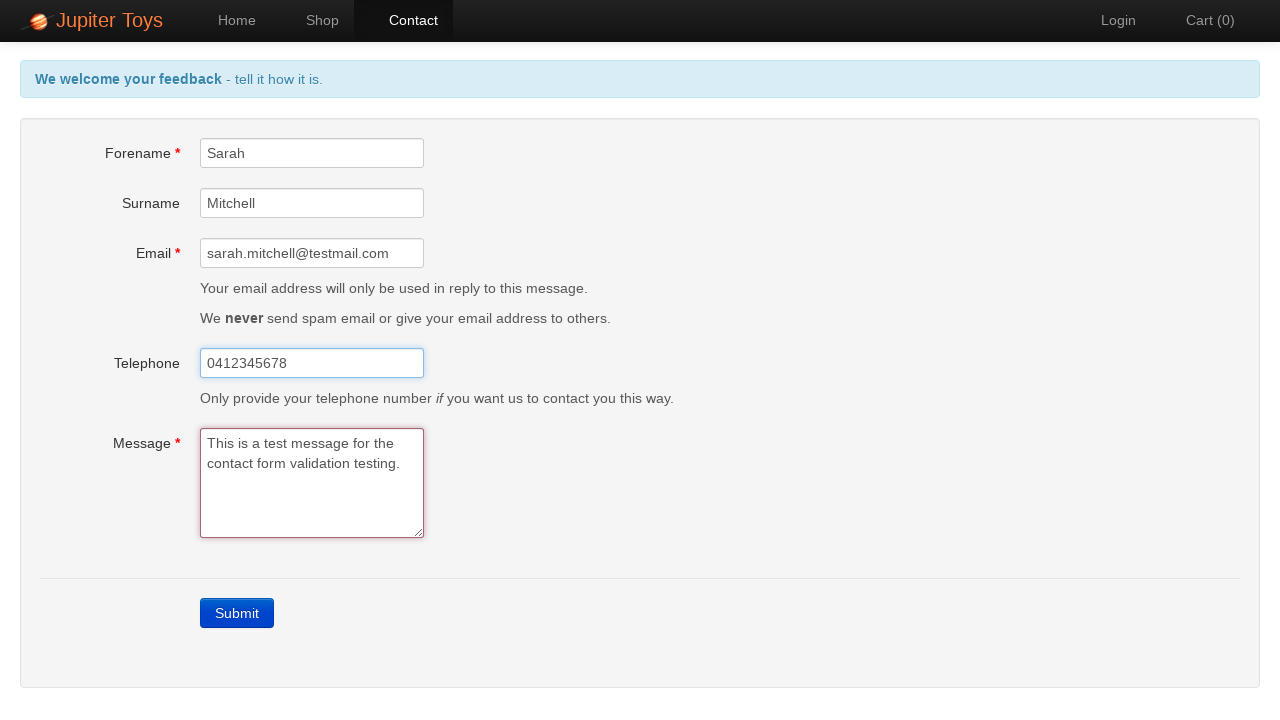

Retrieved updated header message
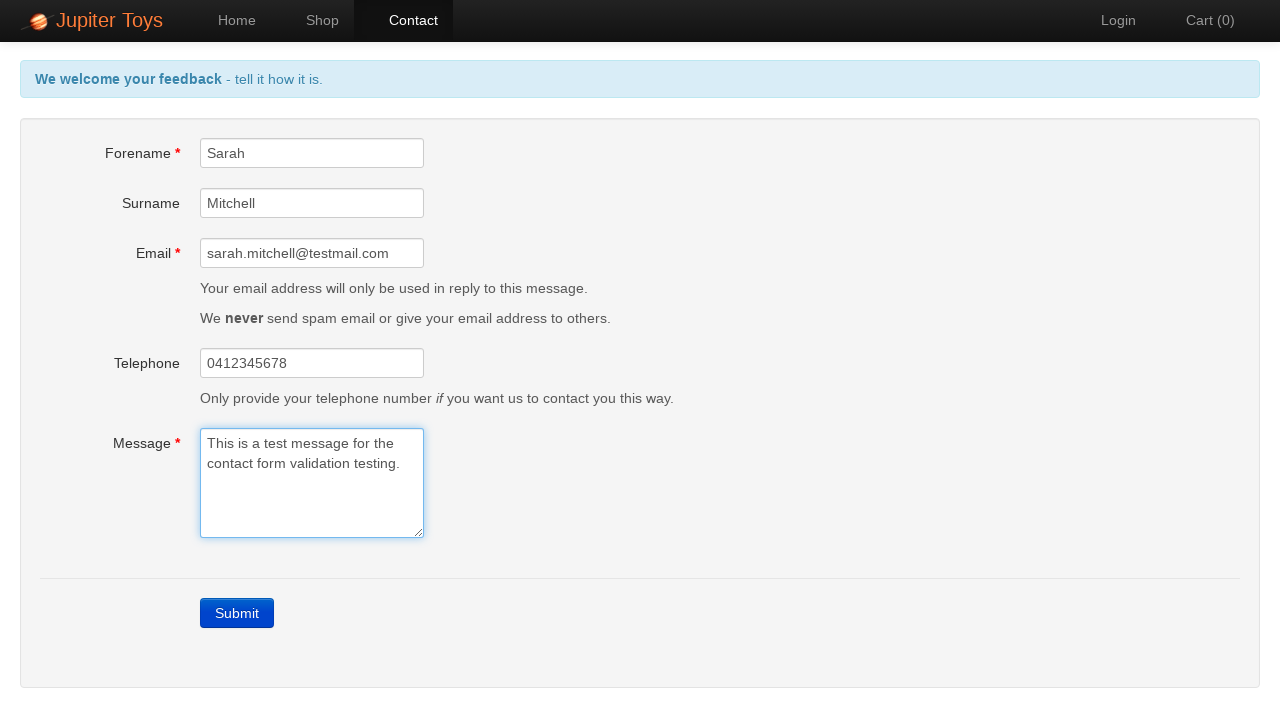

Verified header message updated with 'tell it how it is' text
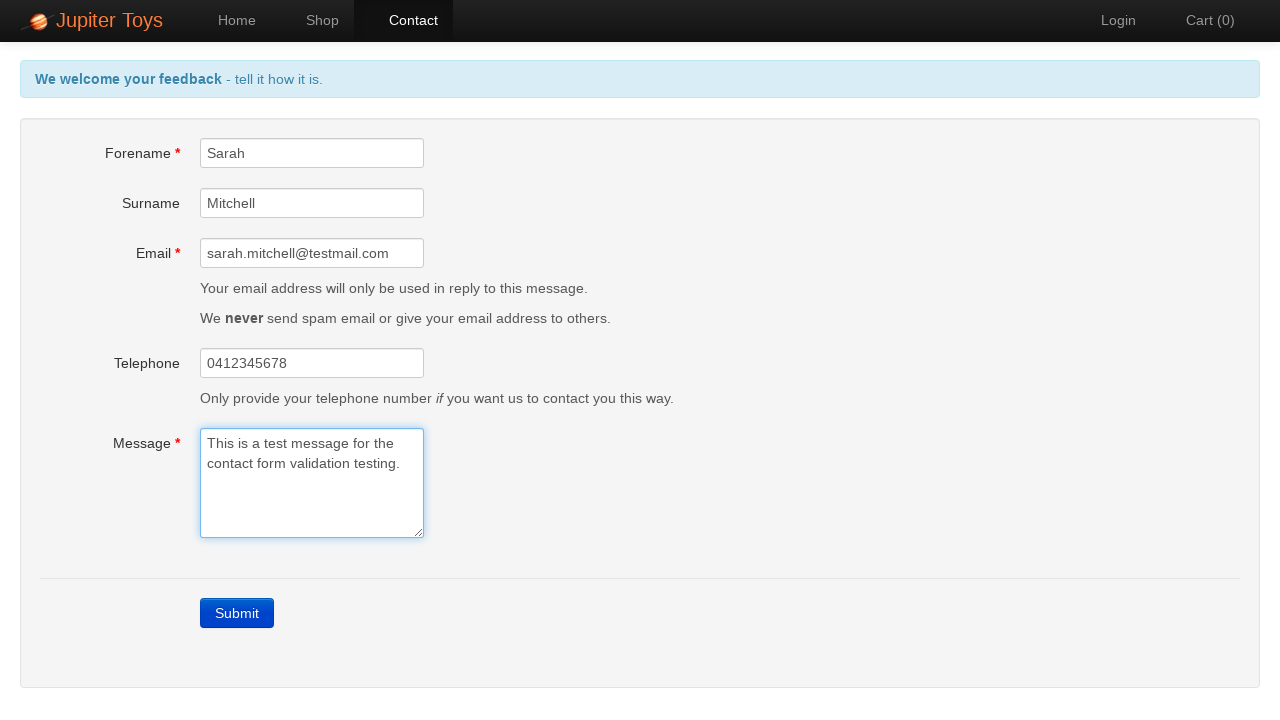

Retrieved forename field CSS class attribute
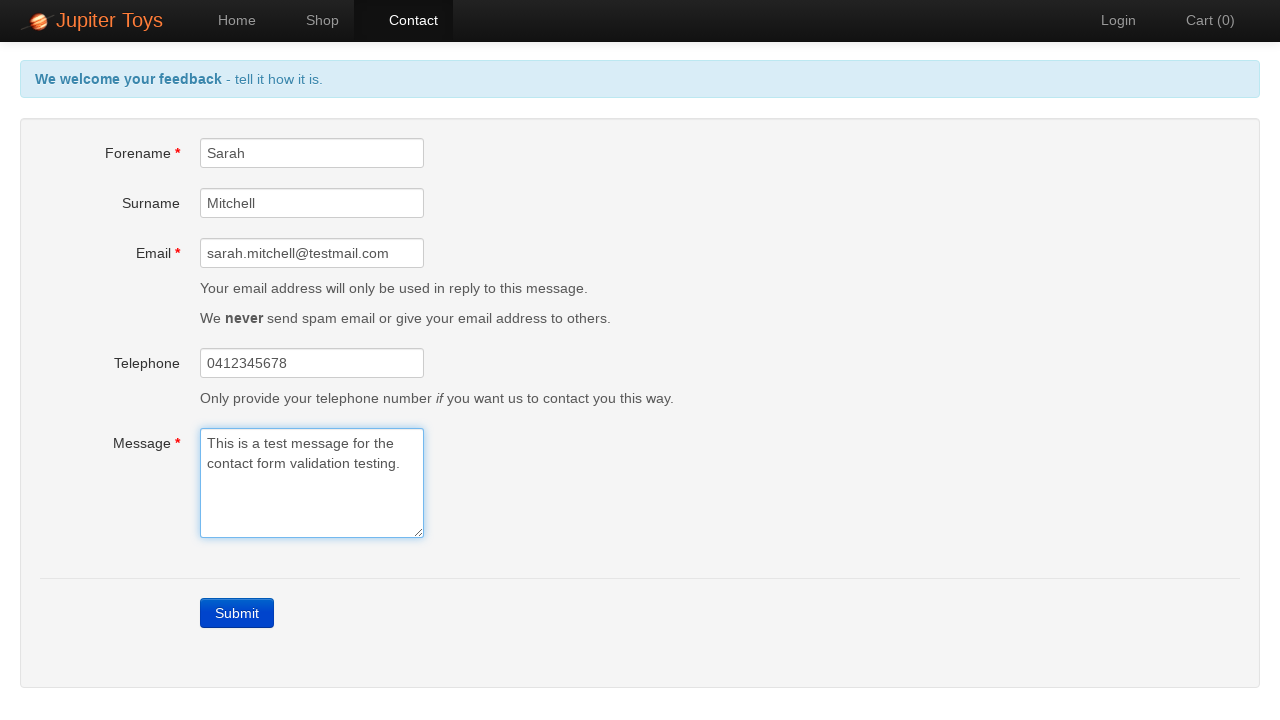

Verified forename field has ng-valid class indicating no error
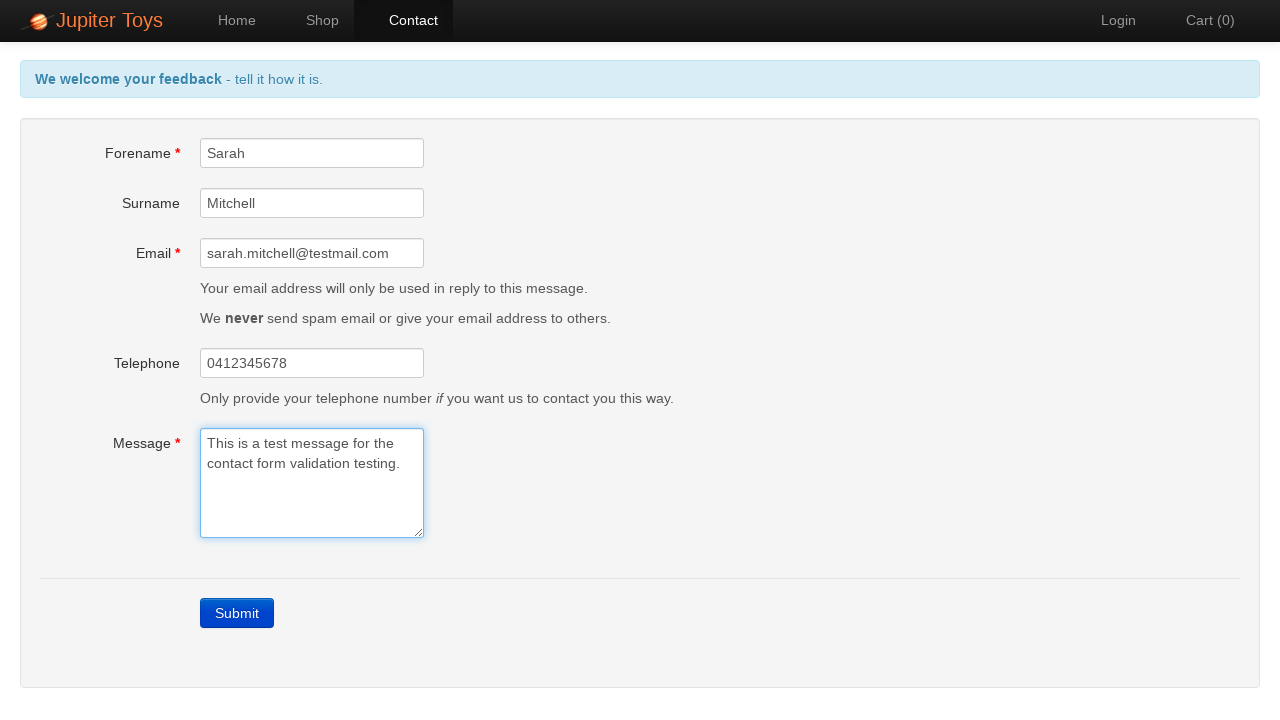

Retrieved email field CSS class attribute
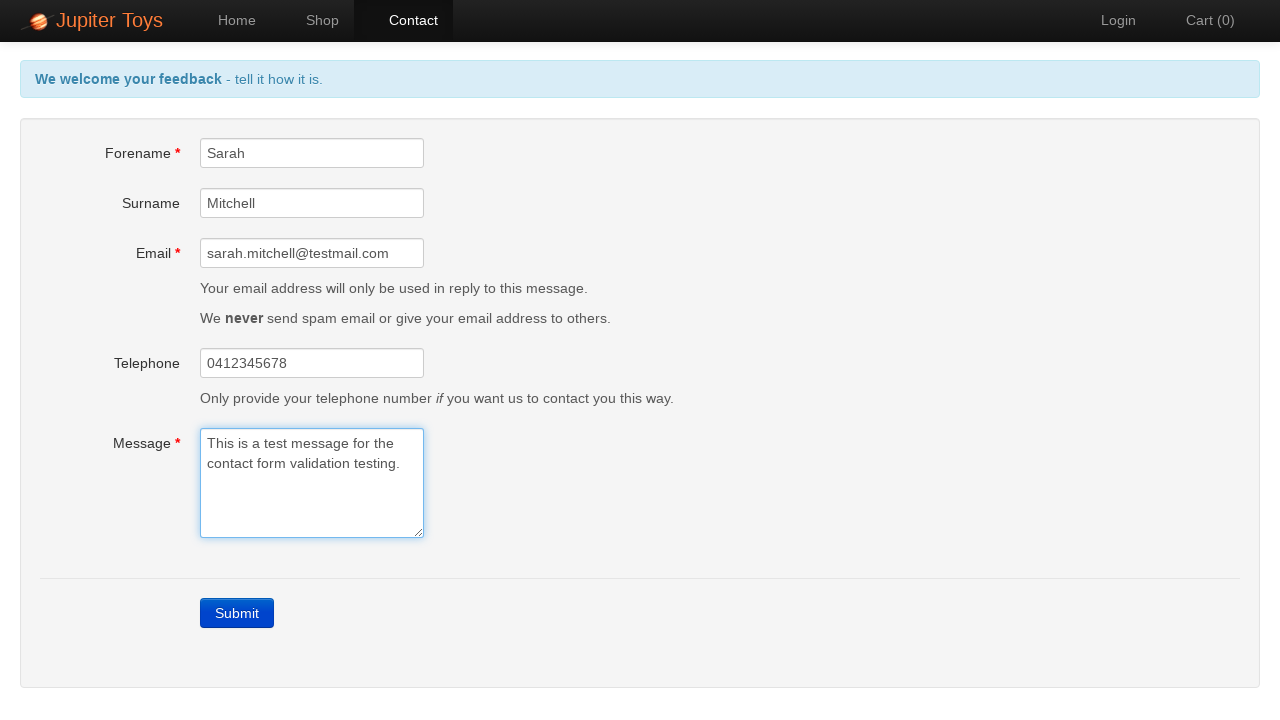

Verified email field has ng-valid class indicating no error
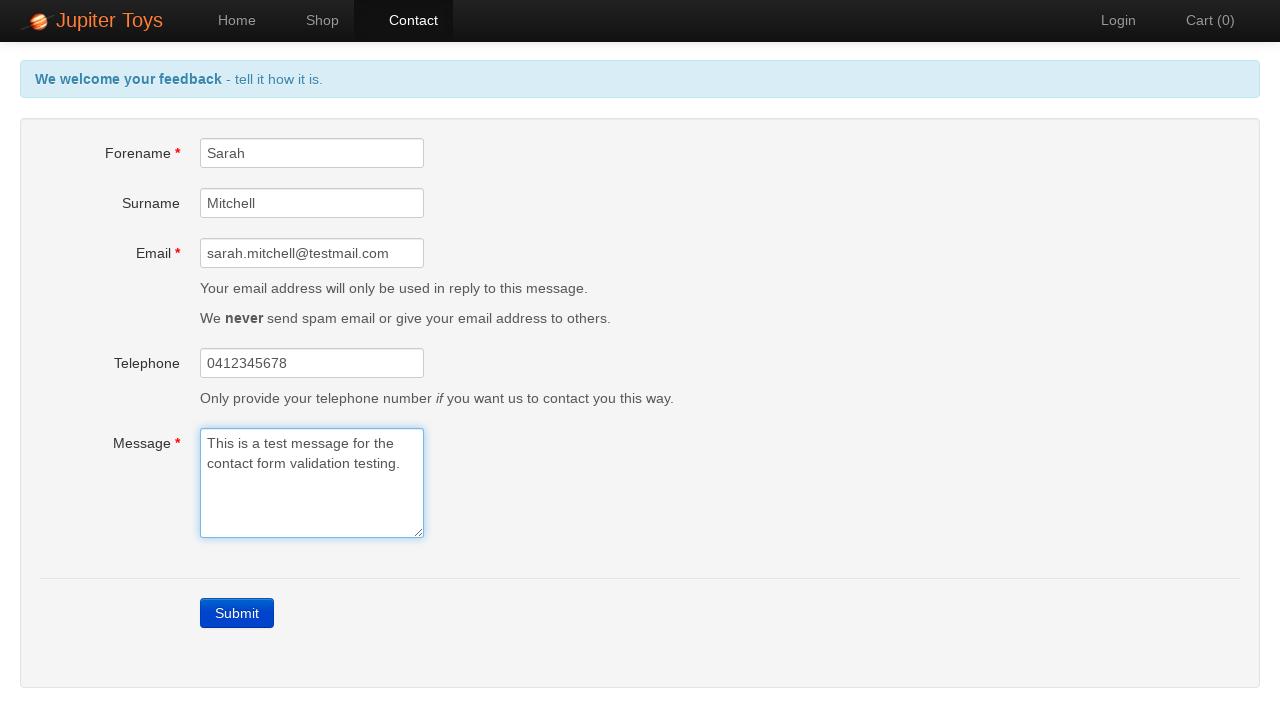

Retrieved message field CSS class attribute
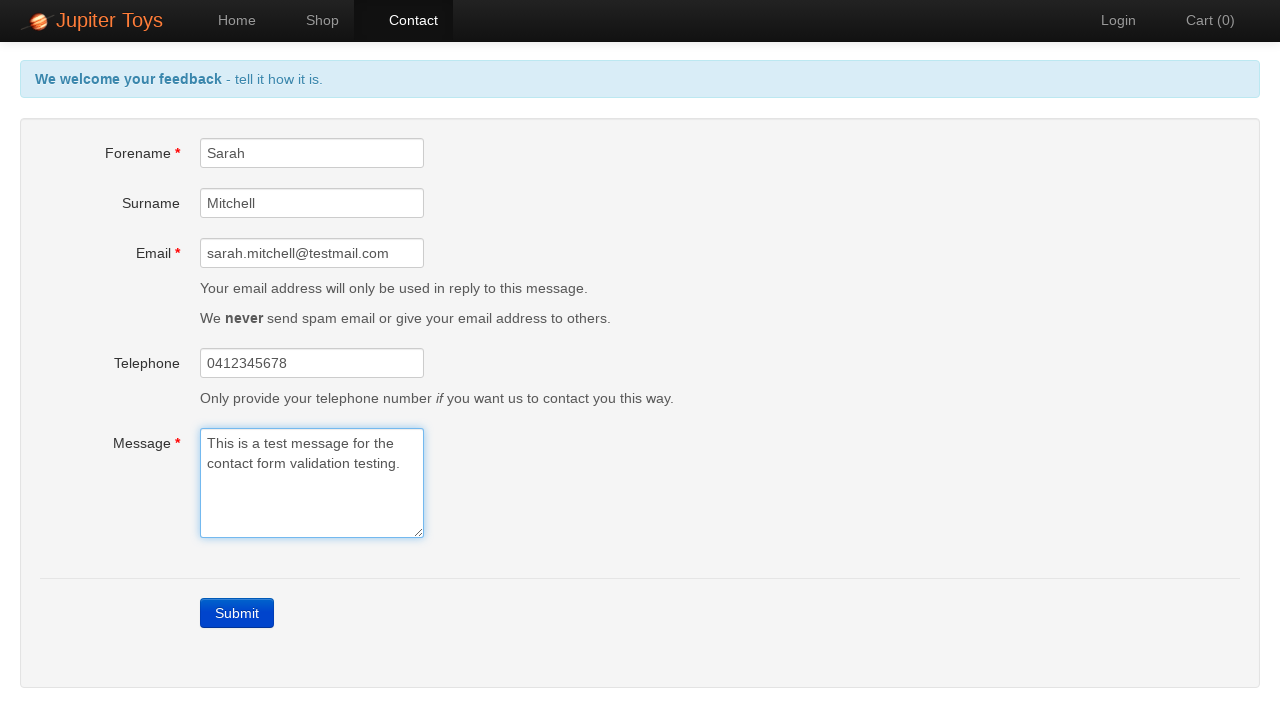

Verified message field has ng-valid class indicating no error
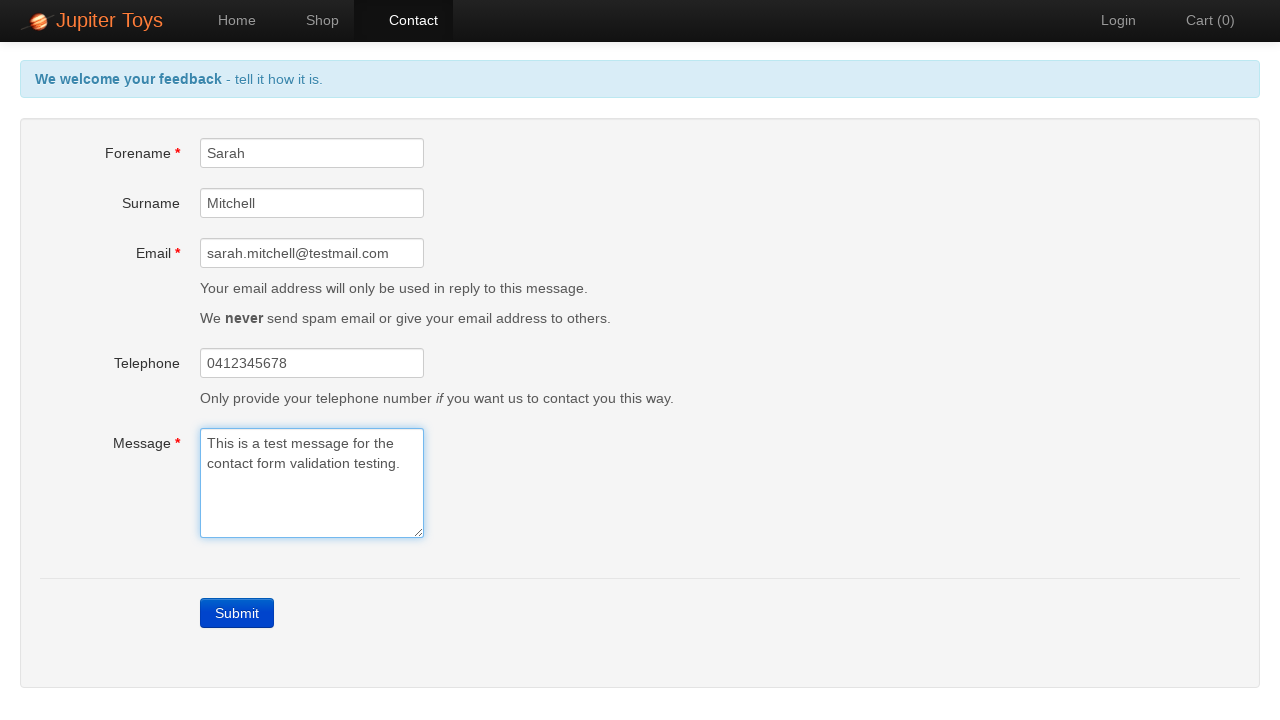

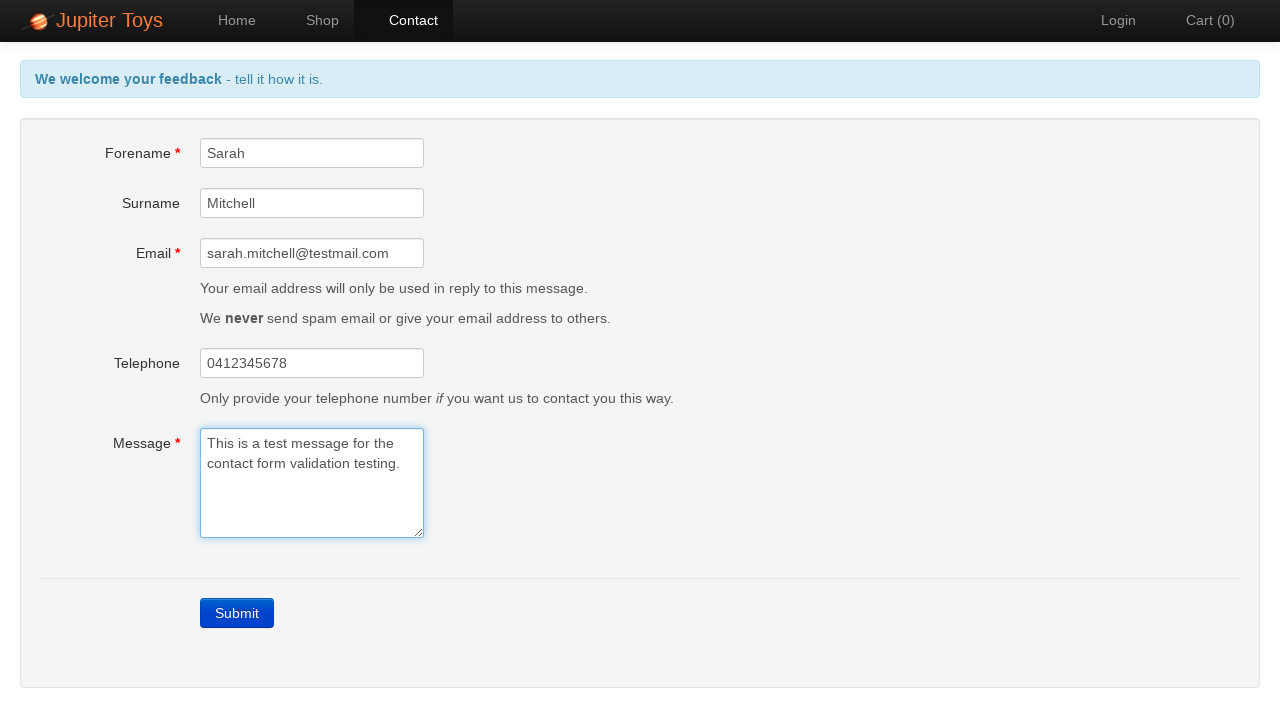